Tests window handling by clicking a link that opens a new window, switching to it, and verifying the content

Starting URL: http://the-internet.herokuapp.com/windows

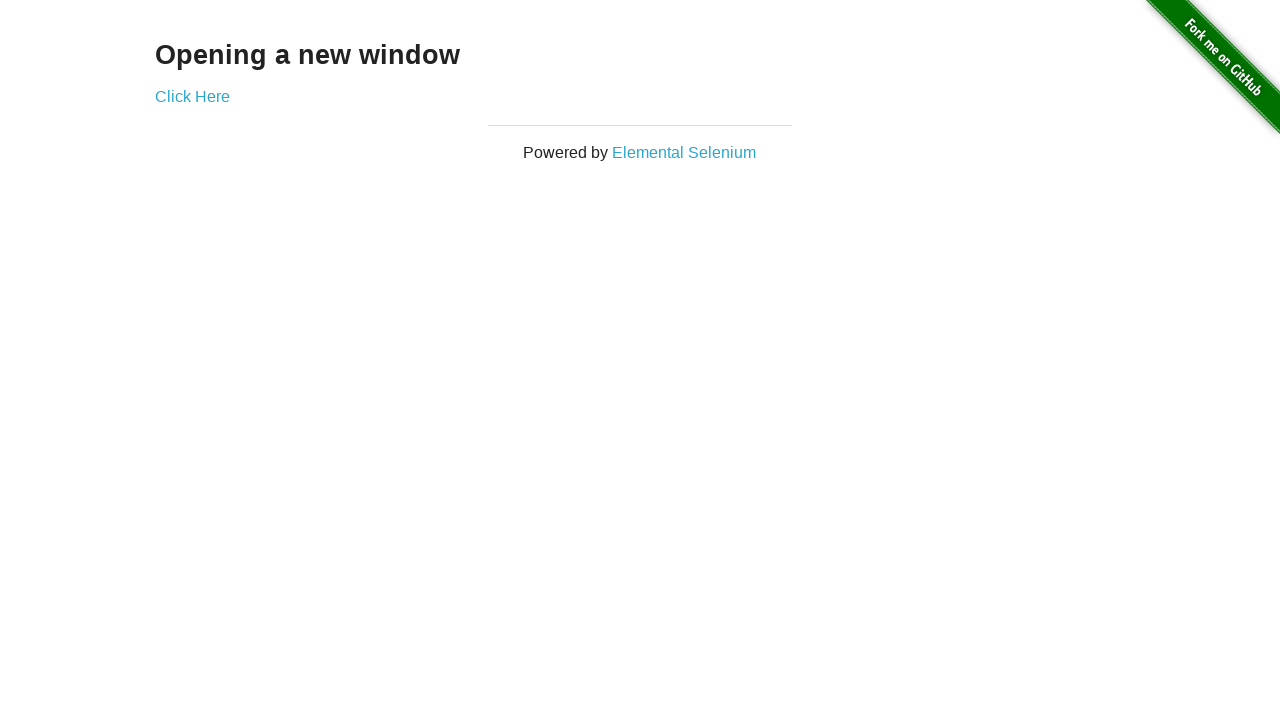

Clicked 'Click Here' link to open new window at (192, 96) on text=Click Here
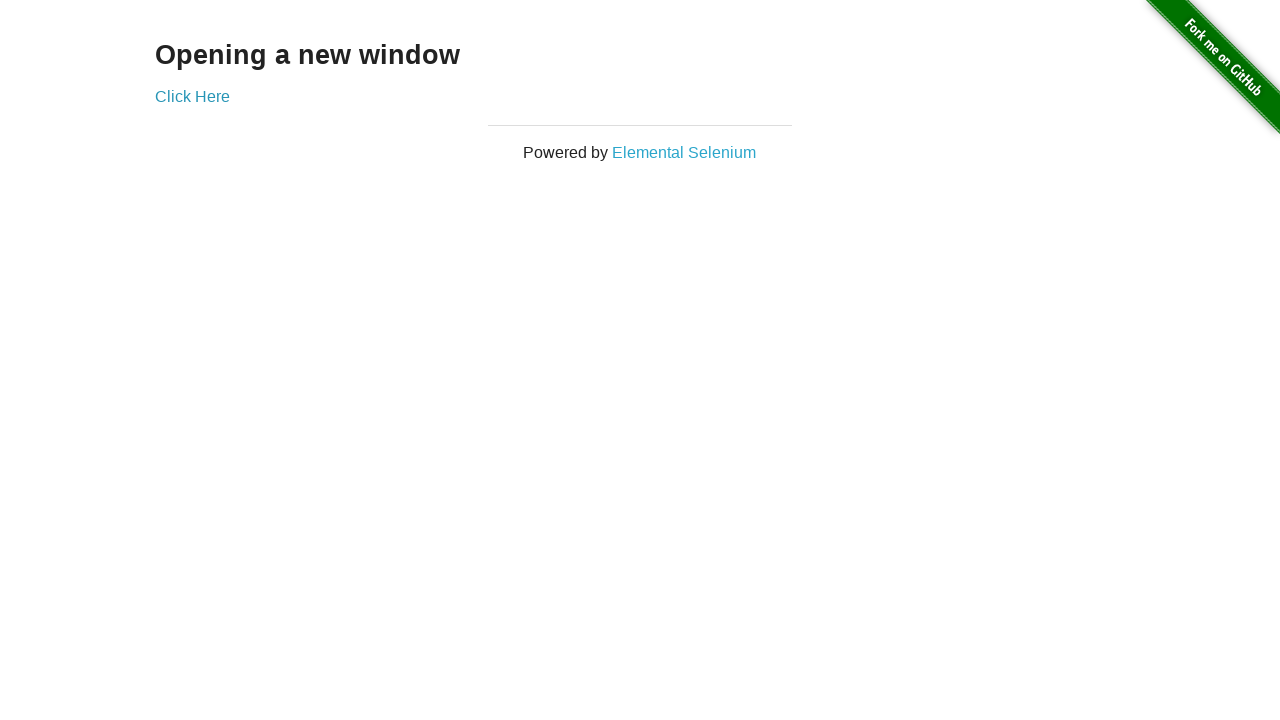

Captured new window/page object
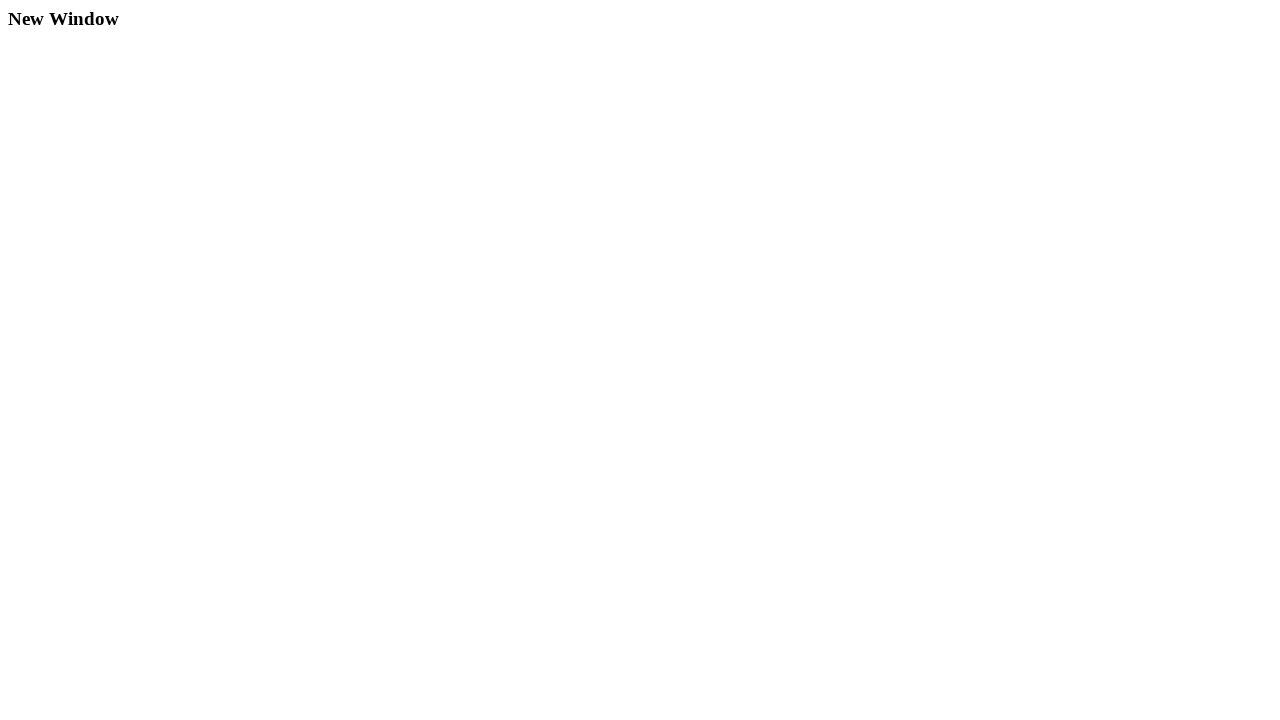

New window loaded (domcontentloaded state reached)
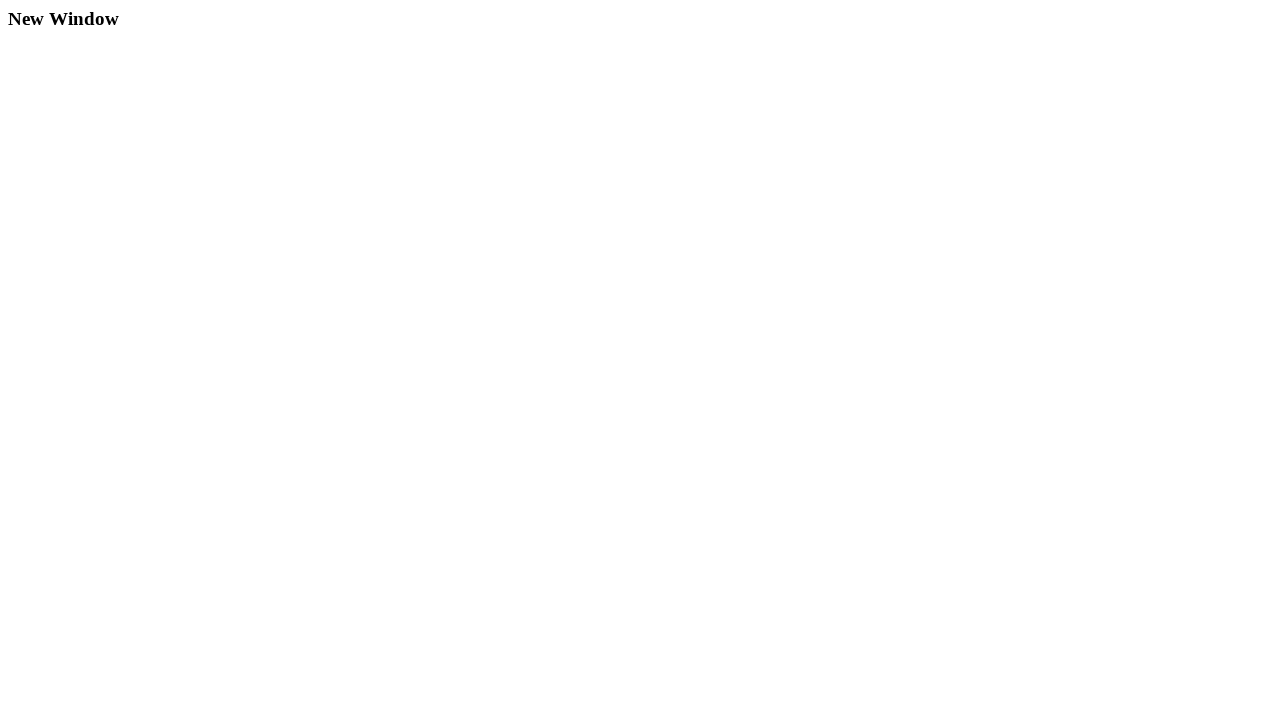

Retrieved heading text from new window: 'New Window'
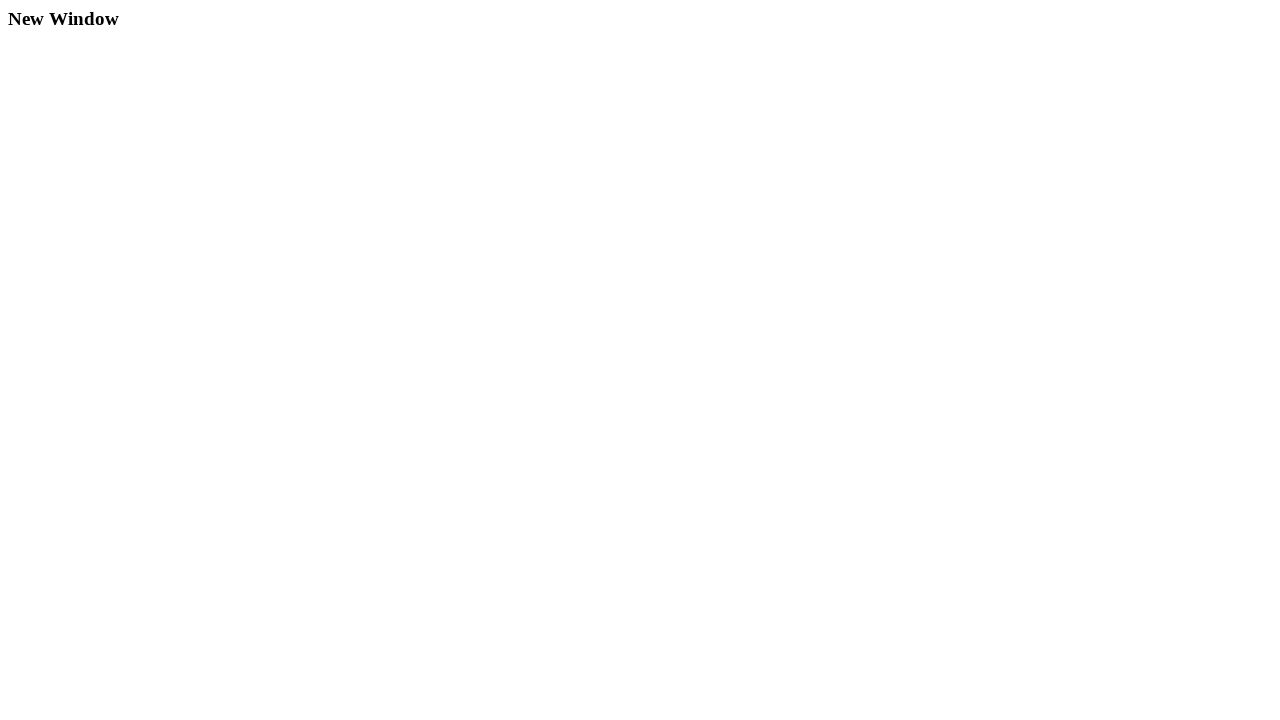

Assertion passed: heading text is 'New Window'
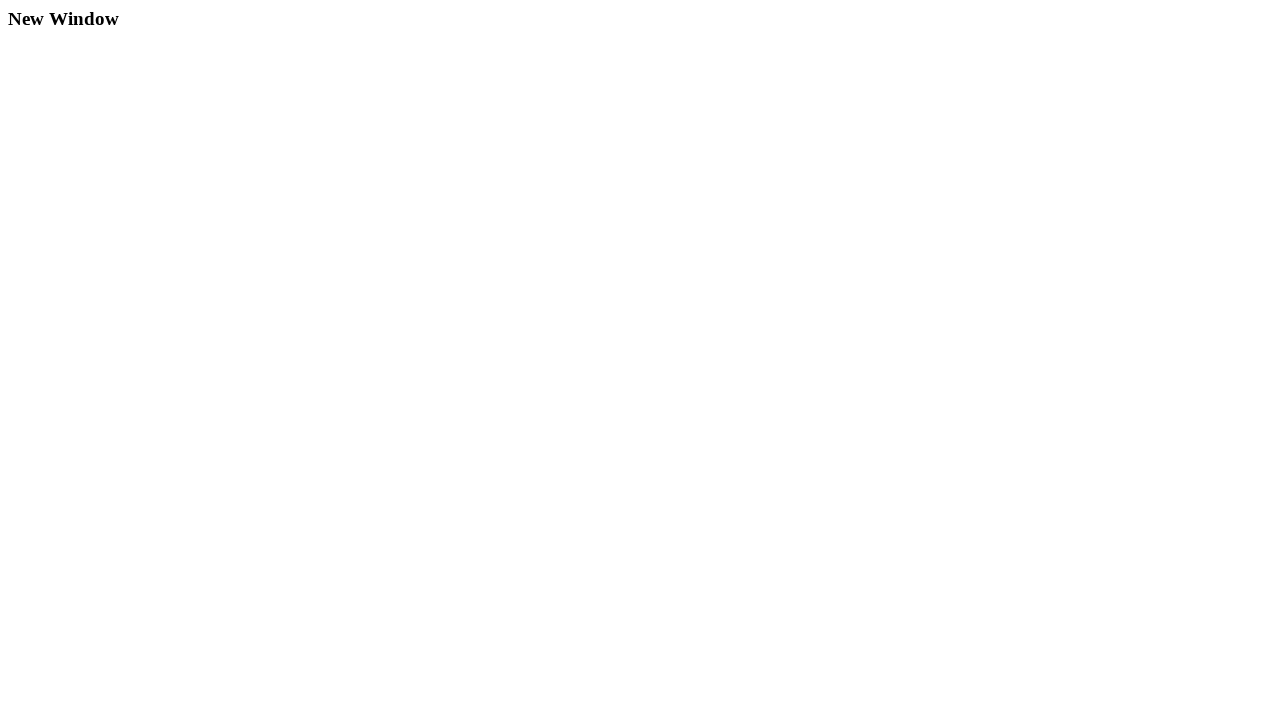

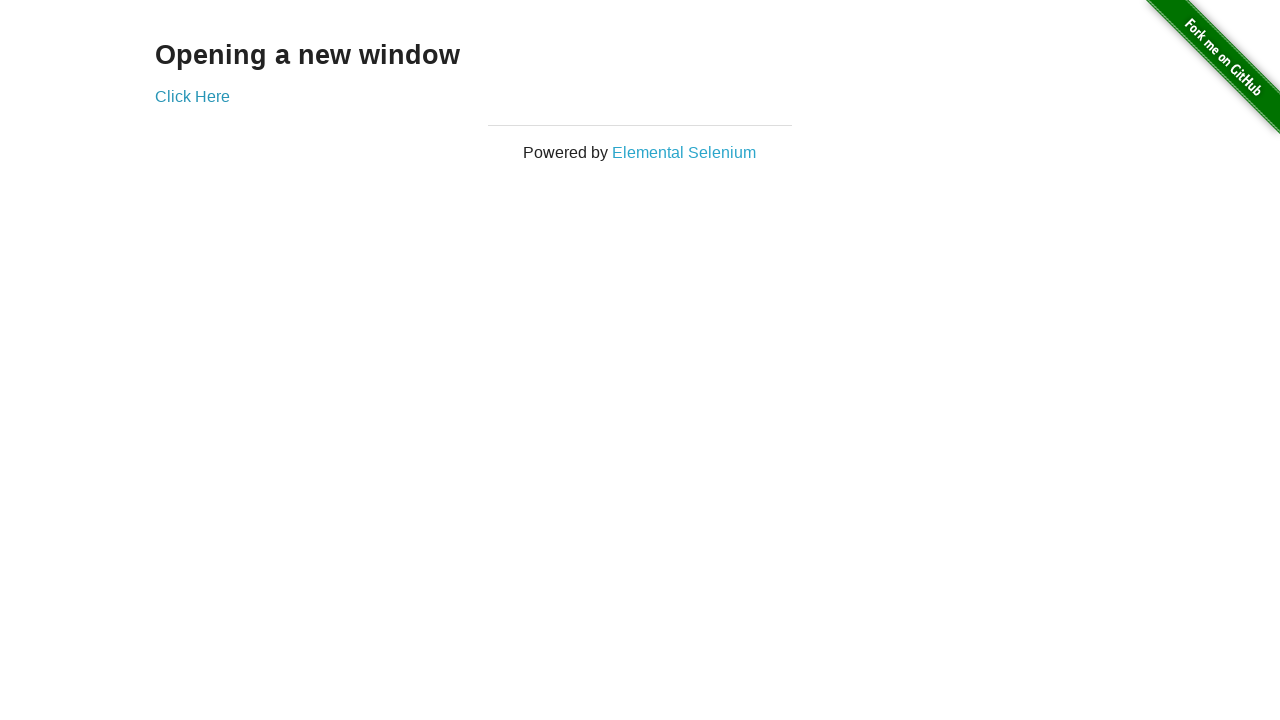